Tests that new todo items are appended to the bottom of the list by creating 3 items and verifying the count

Starting URL: https://demo.playwright.dev/todomvc

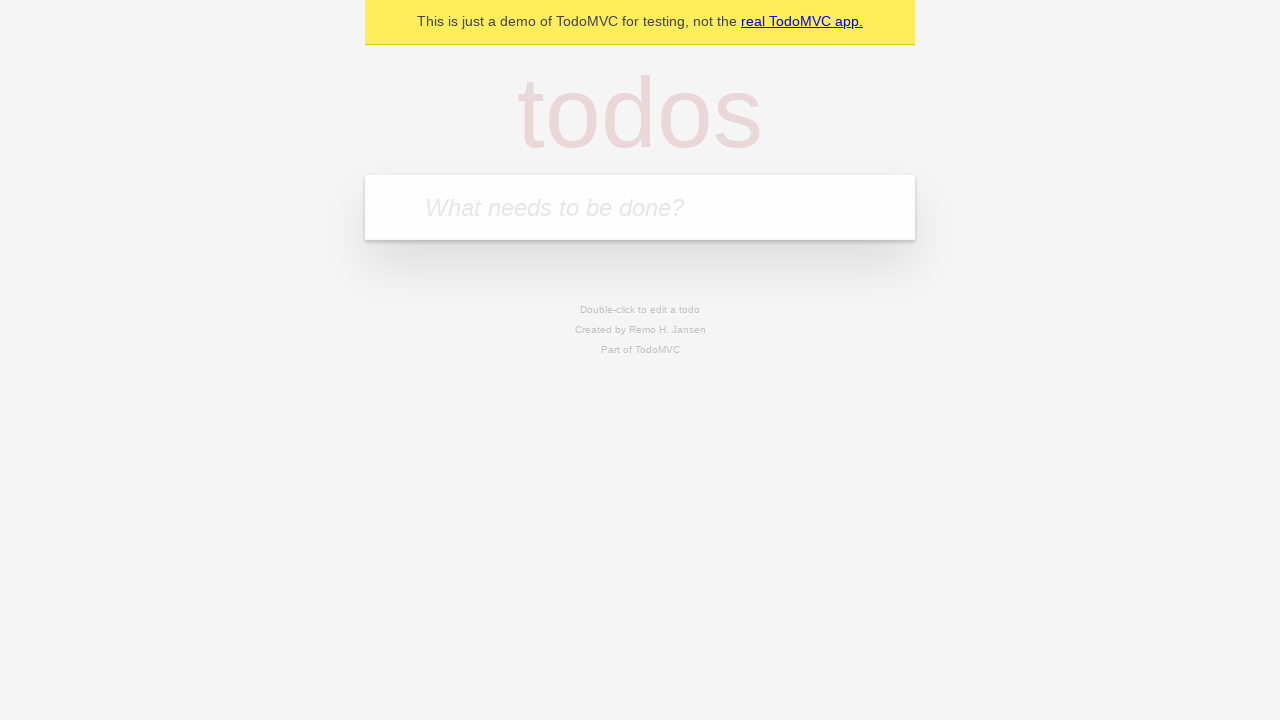

Filled todo input with 'buy some cheese' on internal:attr=[placeholder="What needs to be done?"i]
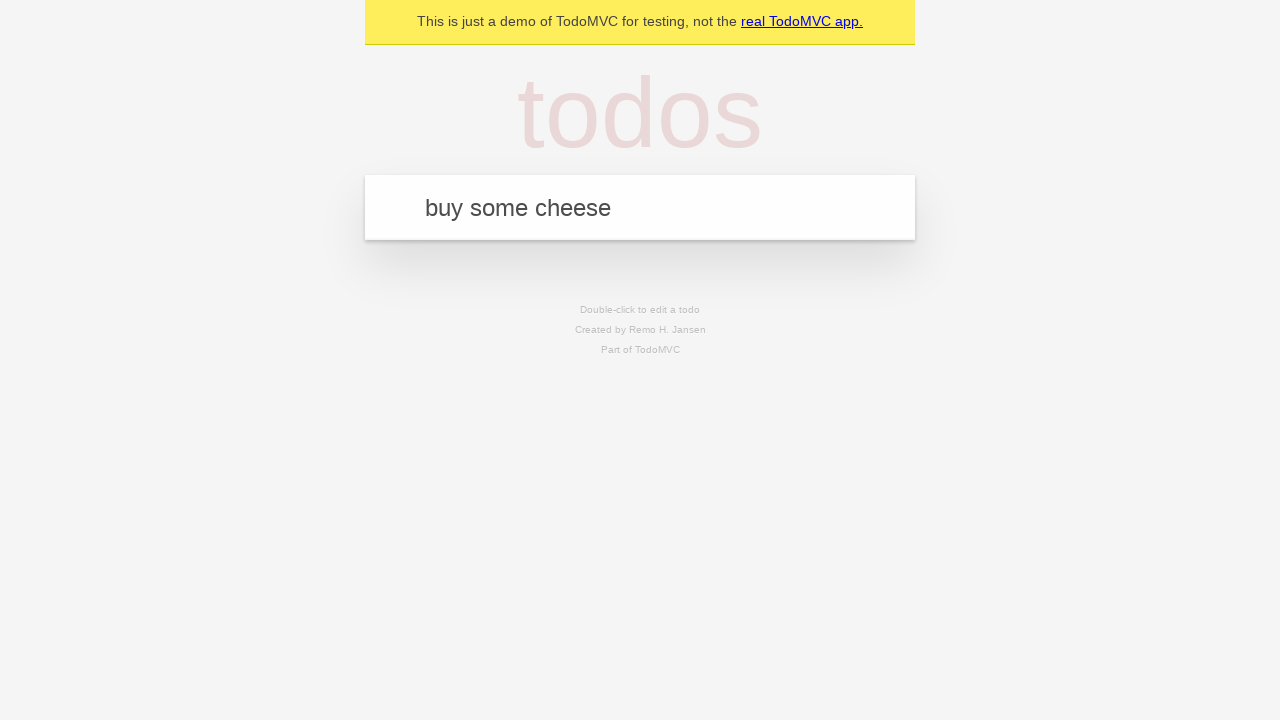

Pressed Enter to create first todo item on internal:attr=[placeholder="What needs to be done?"i]
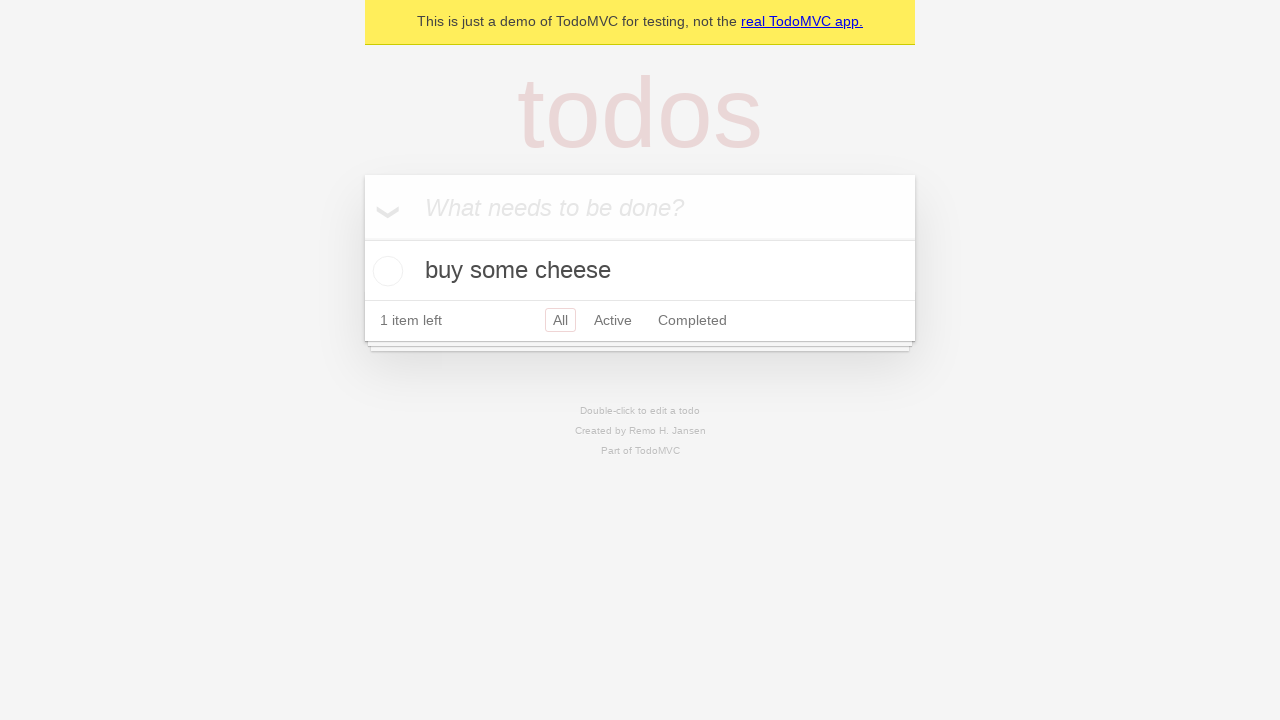

Filled todo input with 'feed the cat' on internal:attr=[placeholder="What needs to be done?"i]
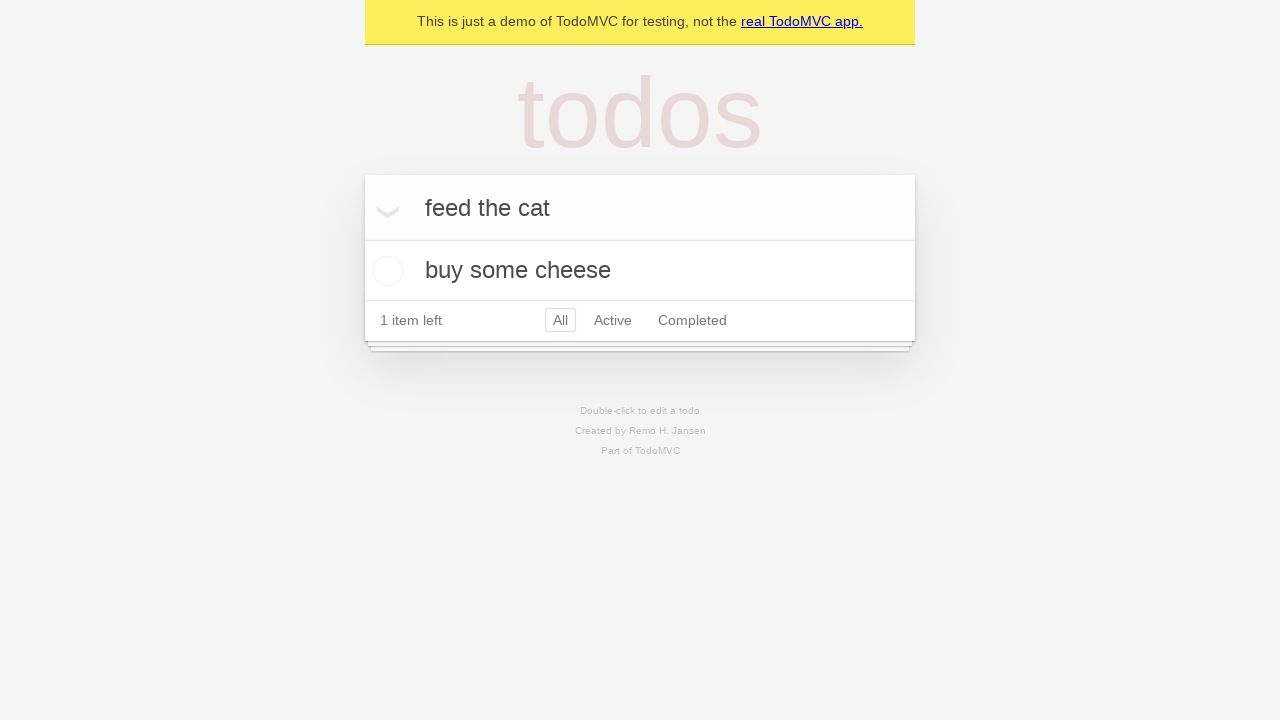

Pressed Enter to create second todo item on internal:attr=[placeholder="What needs to be done?"i]
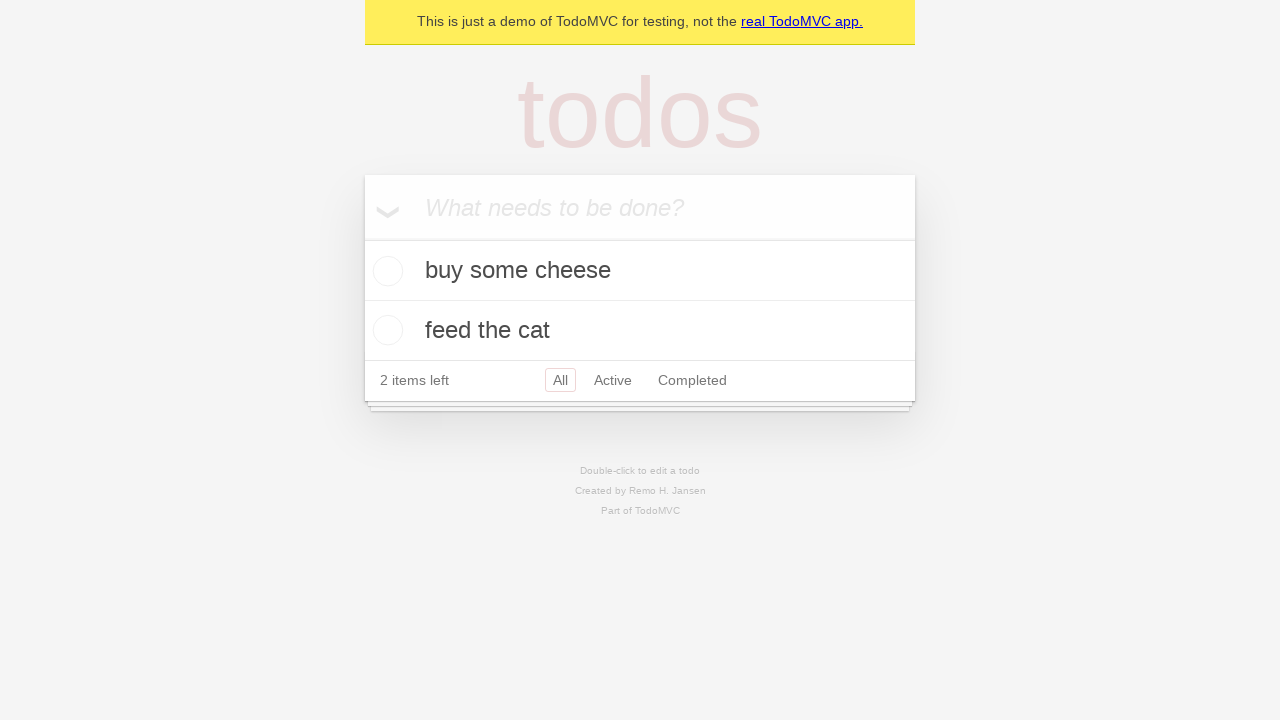

Filled todo input with 'book a doctors appointment' on internal:attr=[placeholder="What needs to be done?"i]
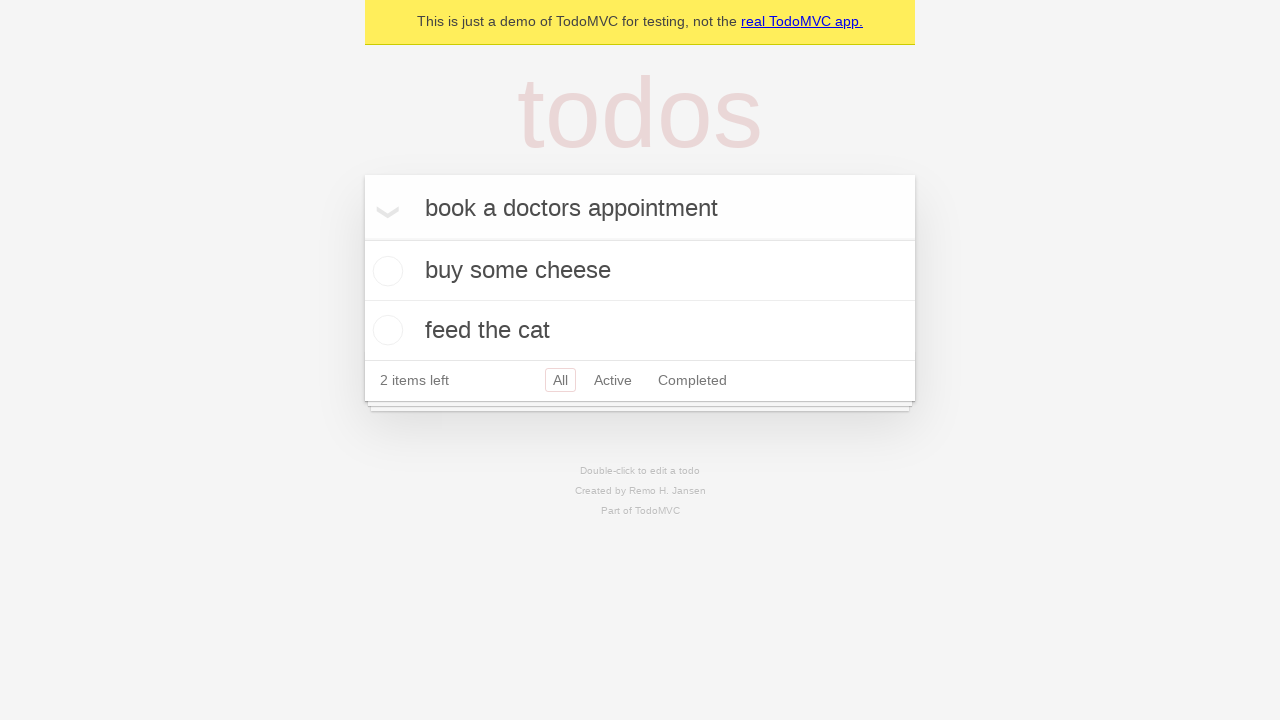

Pressed Enter to create third todo item on internal:attr=[placeholder="What needs to be done?"i]
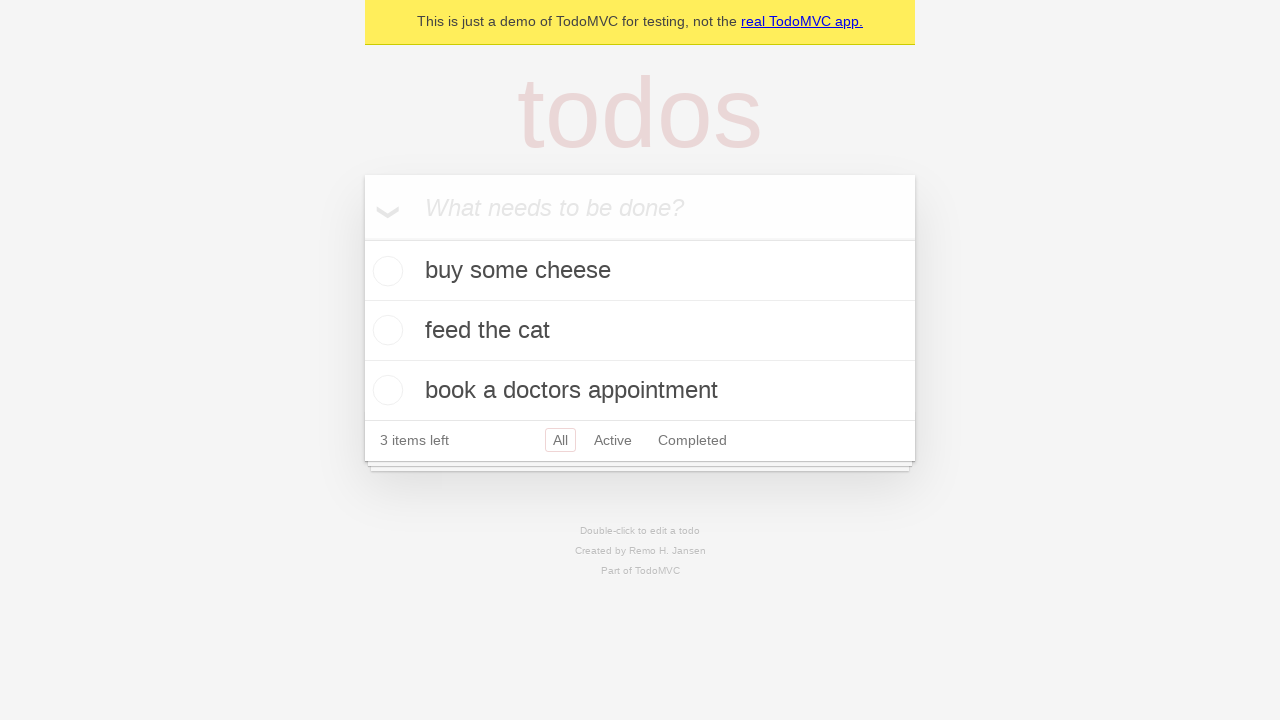

Verified all 3 items appear in the list
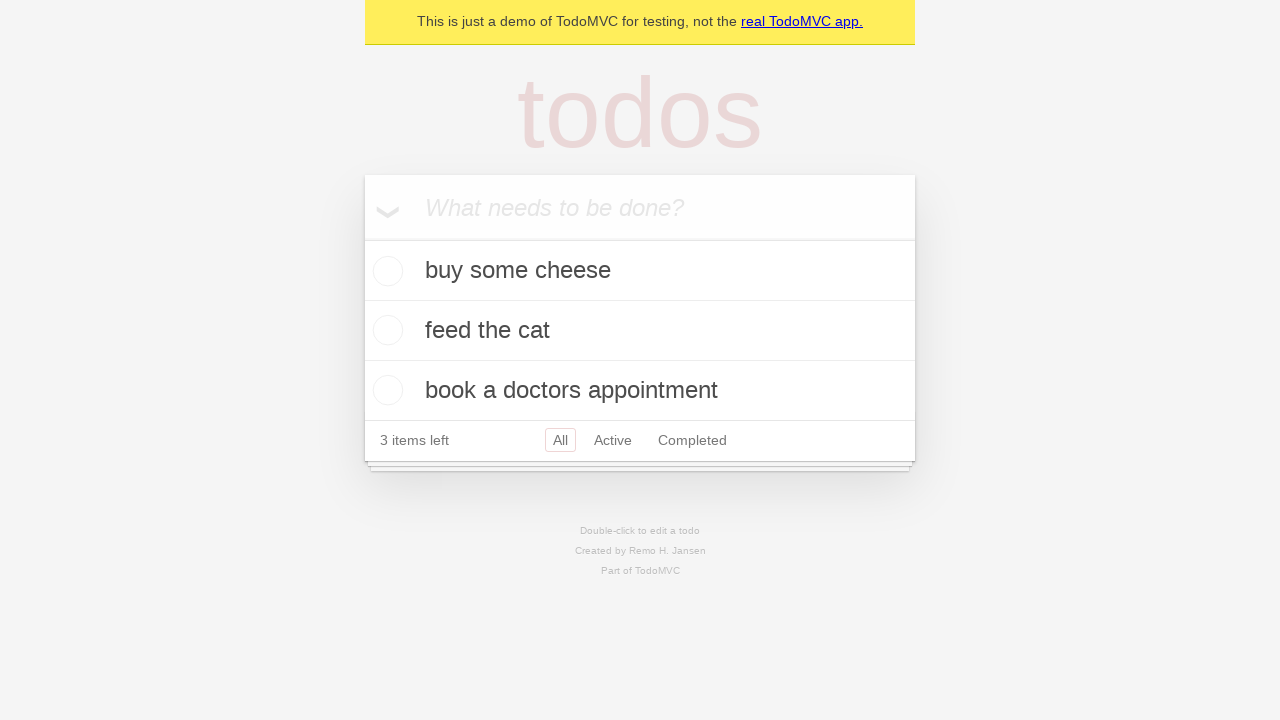

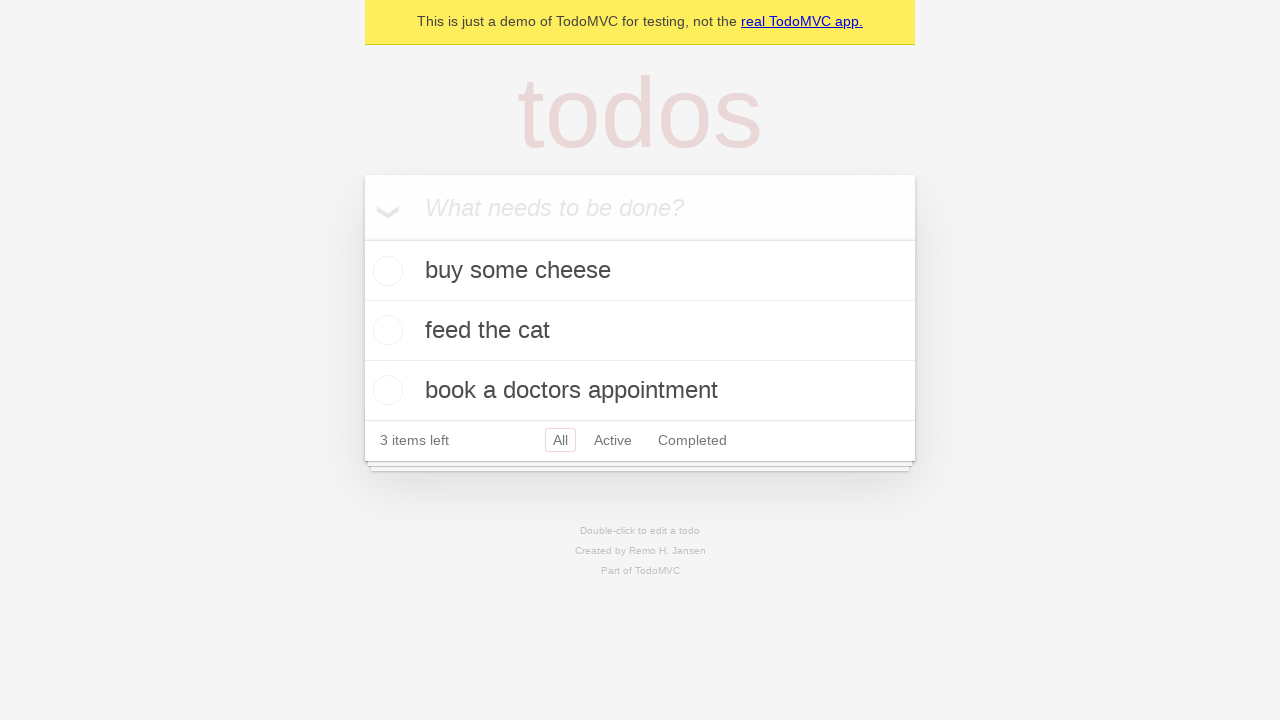